Tests AJAX functionality by clicking a button that triggers an asynchronous request and waiting for the dynamically loaded success message to appear.

Starting URL: http://www.uitestingplayground.com/ajax

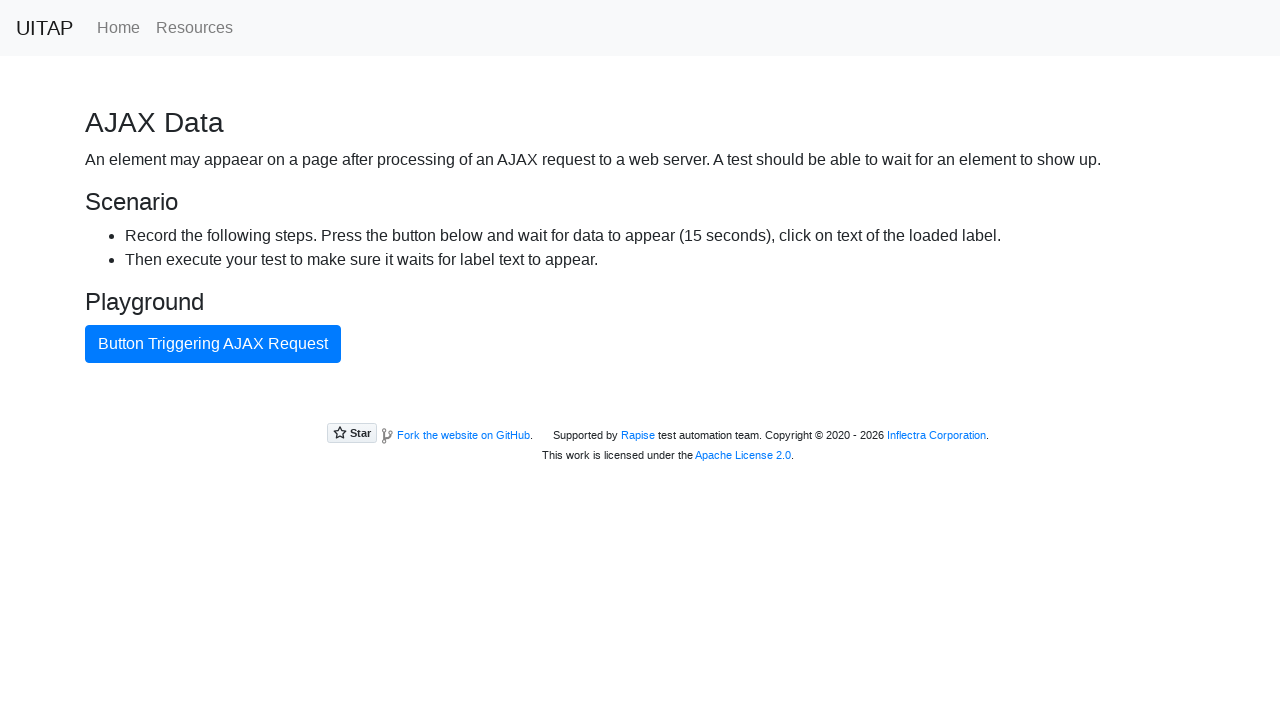

Clicked AJAX button to trigger asynchronous request at (213, 344) on #ajaxButton
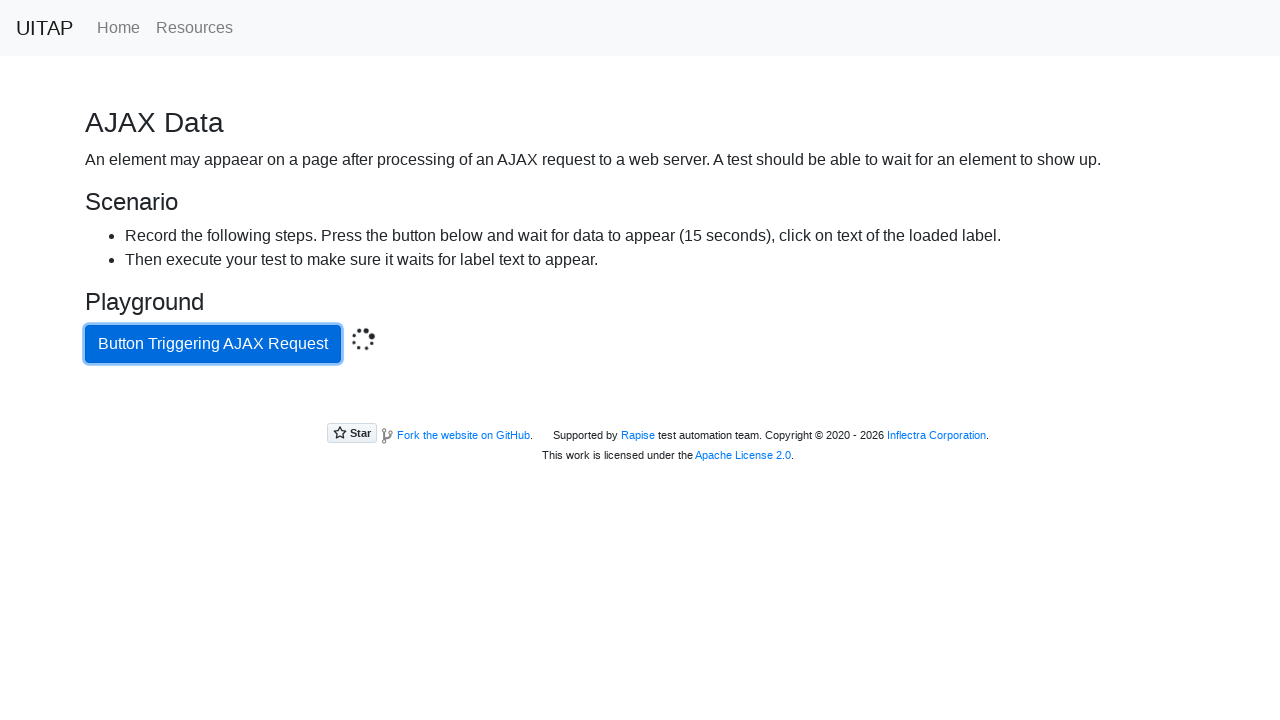

Success message appeared after AJAX request completed
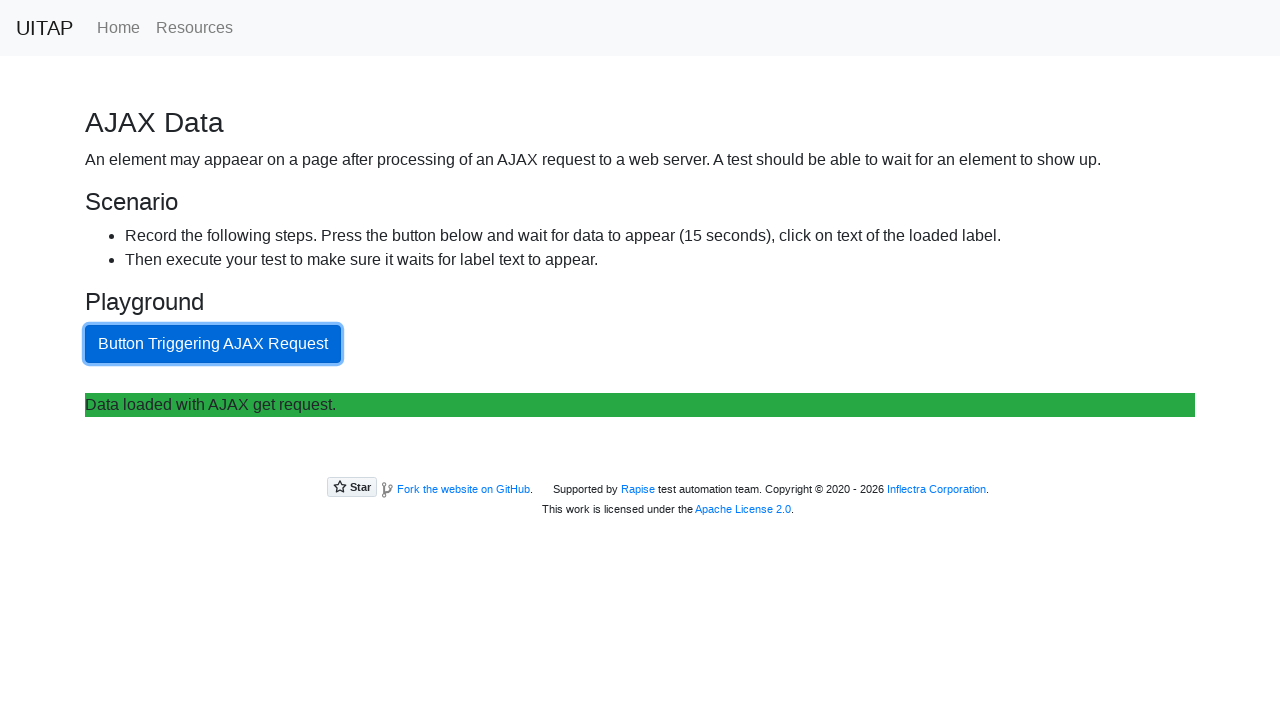

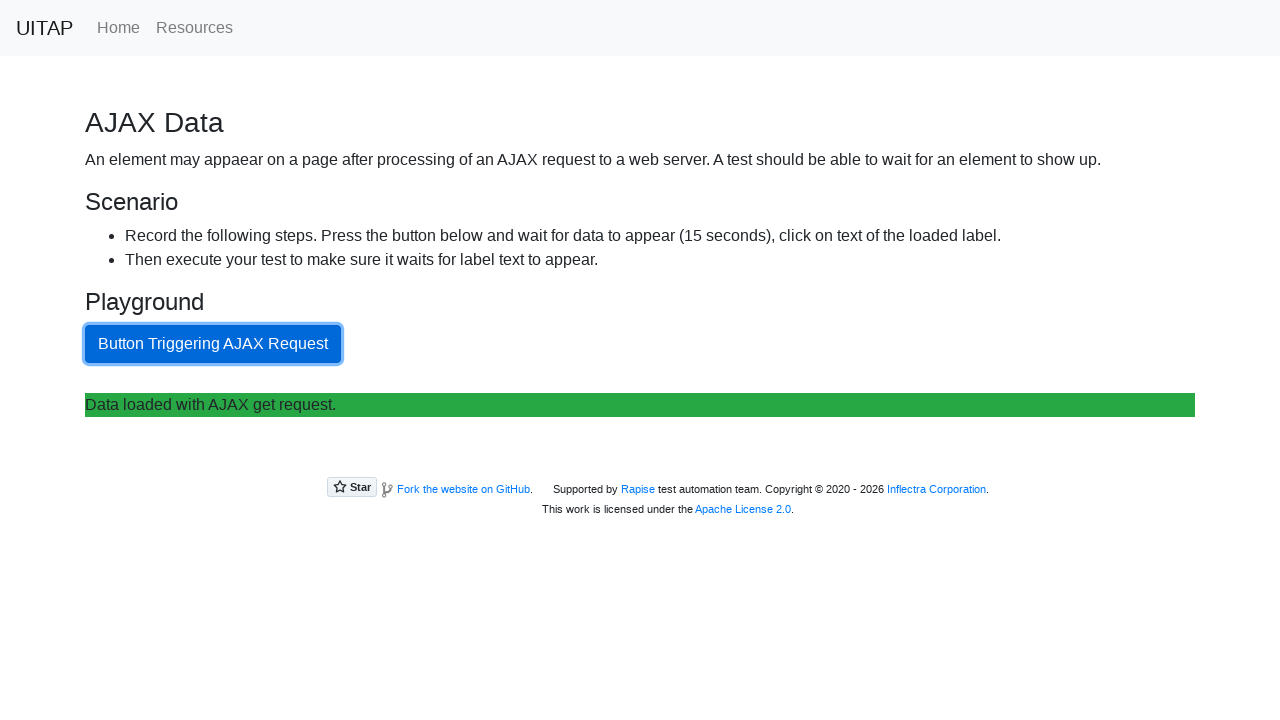